Tests browser navigational commands including navigate to URLs, back, forward, refresh, and window handling by navigating between pages and clicking a link that opens a new window

Starting URL: https://demo.nopcommerce.com/register

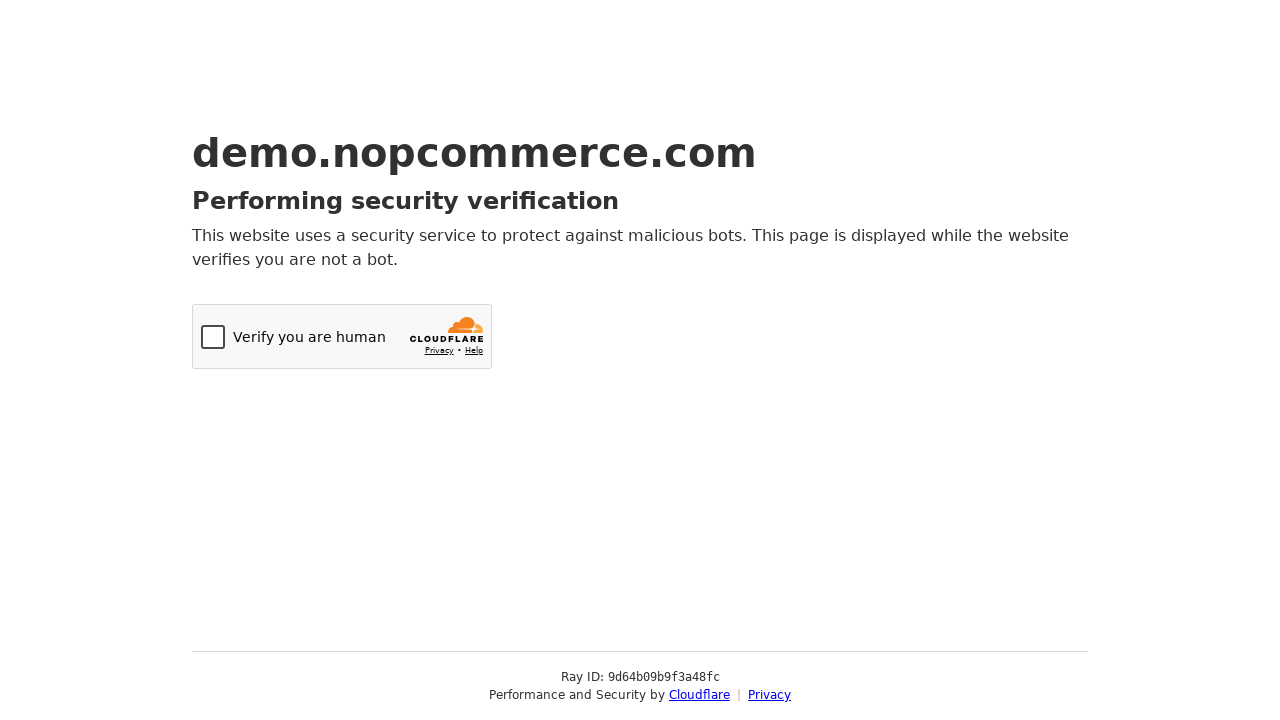

Navigated to OrangeHRM login page
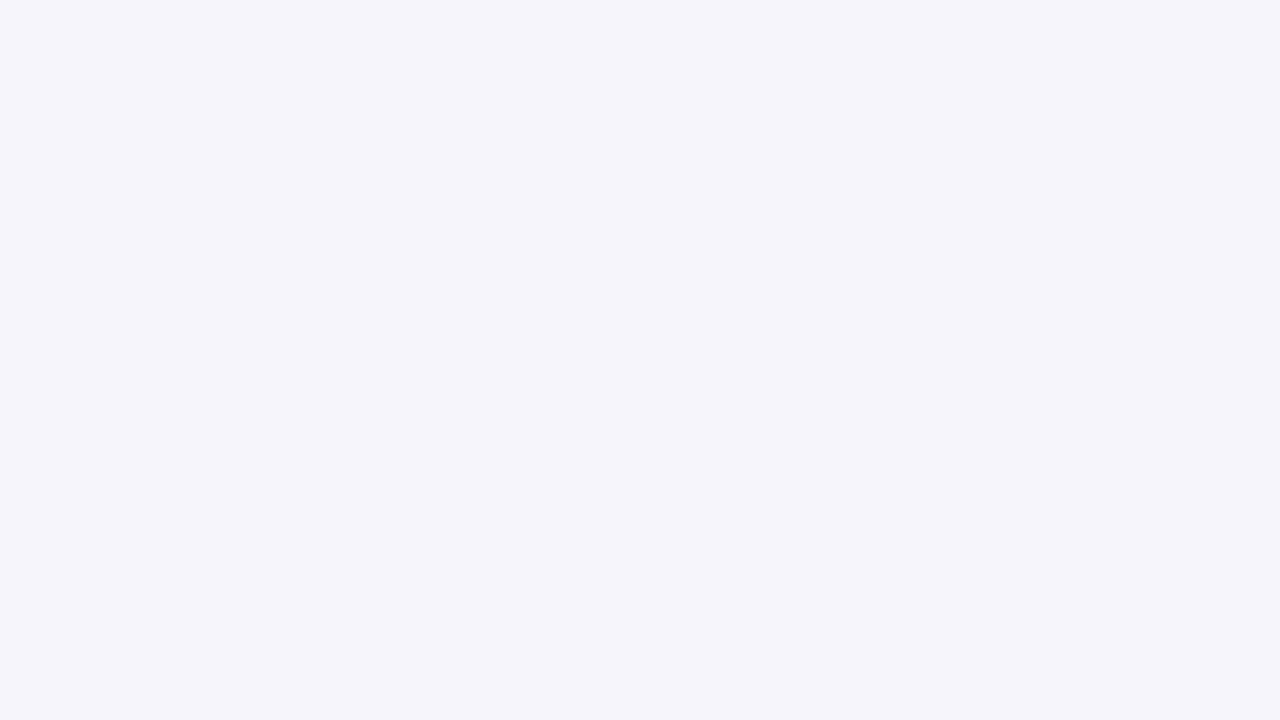

Navigated back to previous page (nopcommerce register)
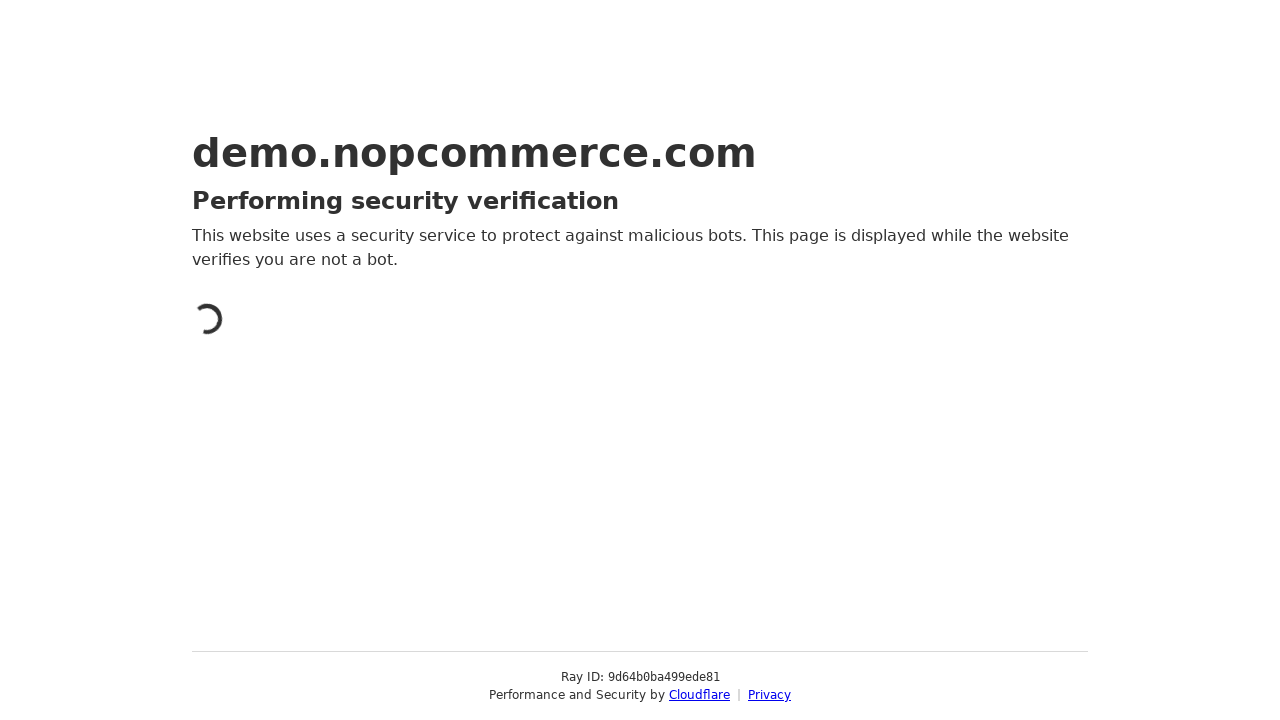

Retrieved current URL after back navigation: https://demo.nopcommerce.com/register
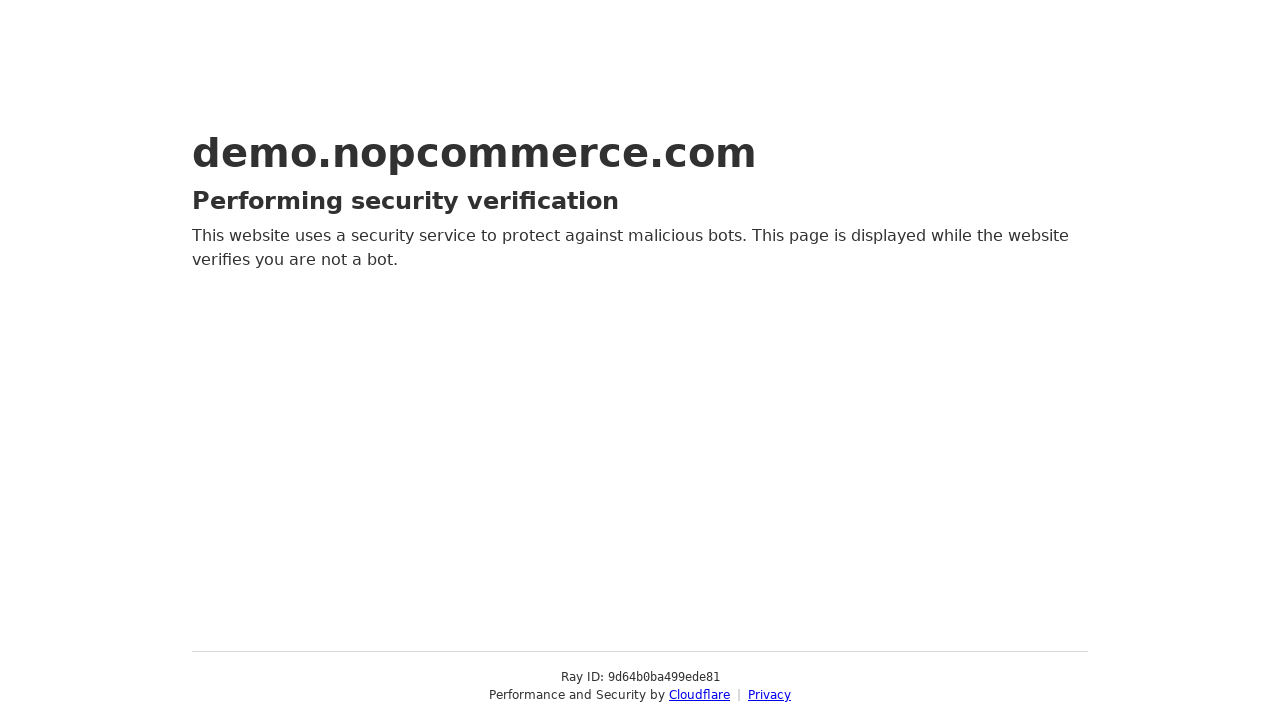

Navigated forward to OrangeHRM login page
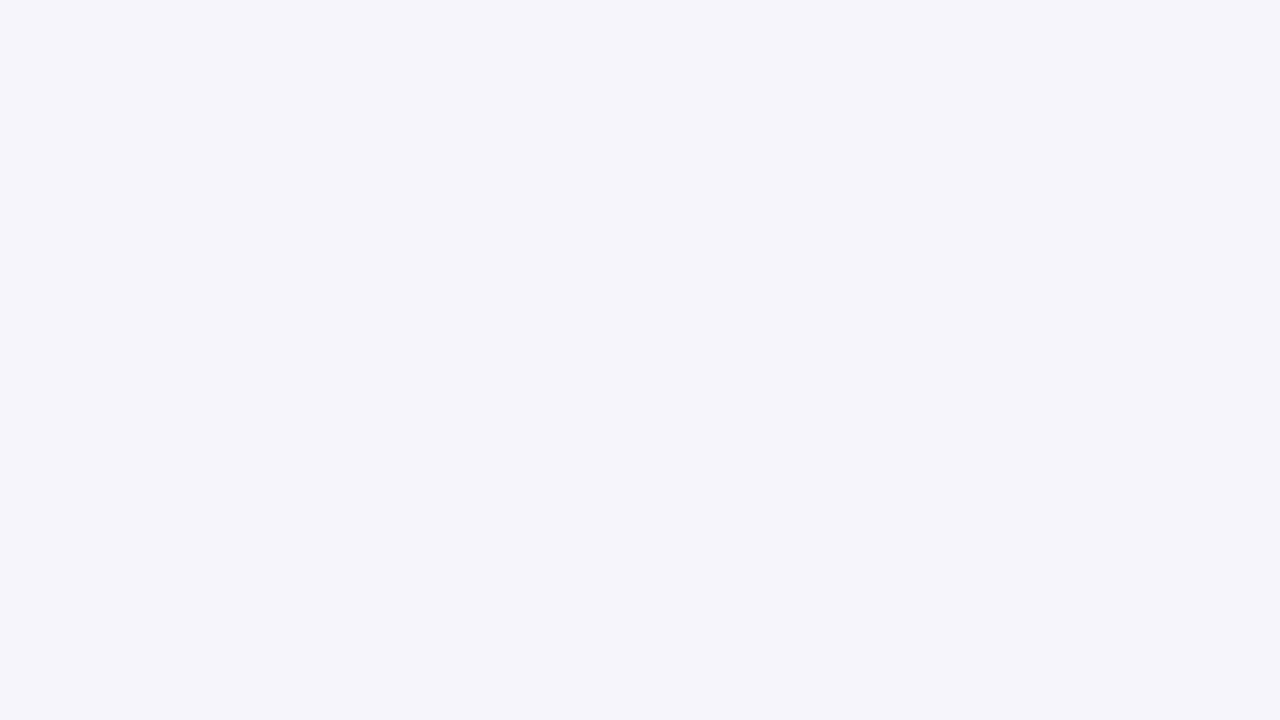

Retrieved current URL after forward navigation: https://opensource-demo.orangehrmlive.com/web/index.php/auth/login
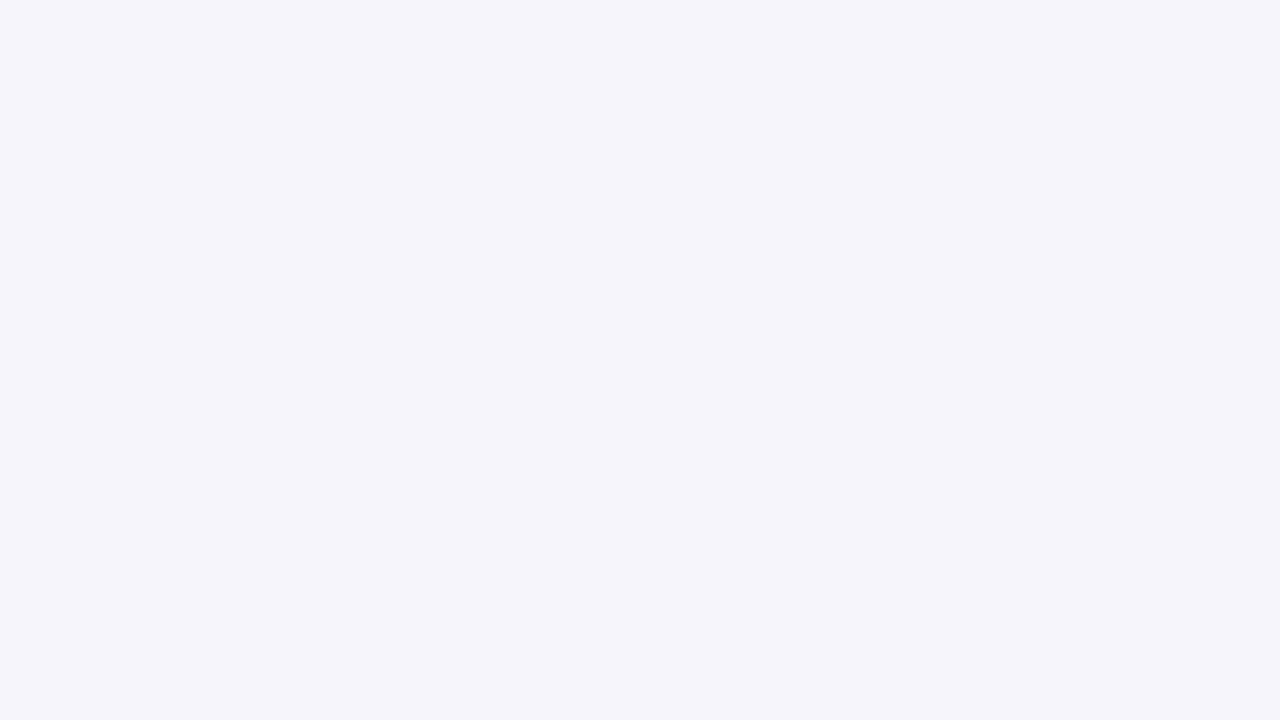

Refreshed the current page
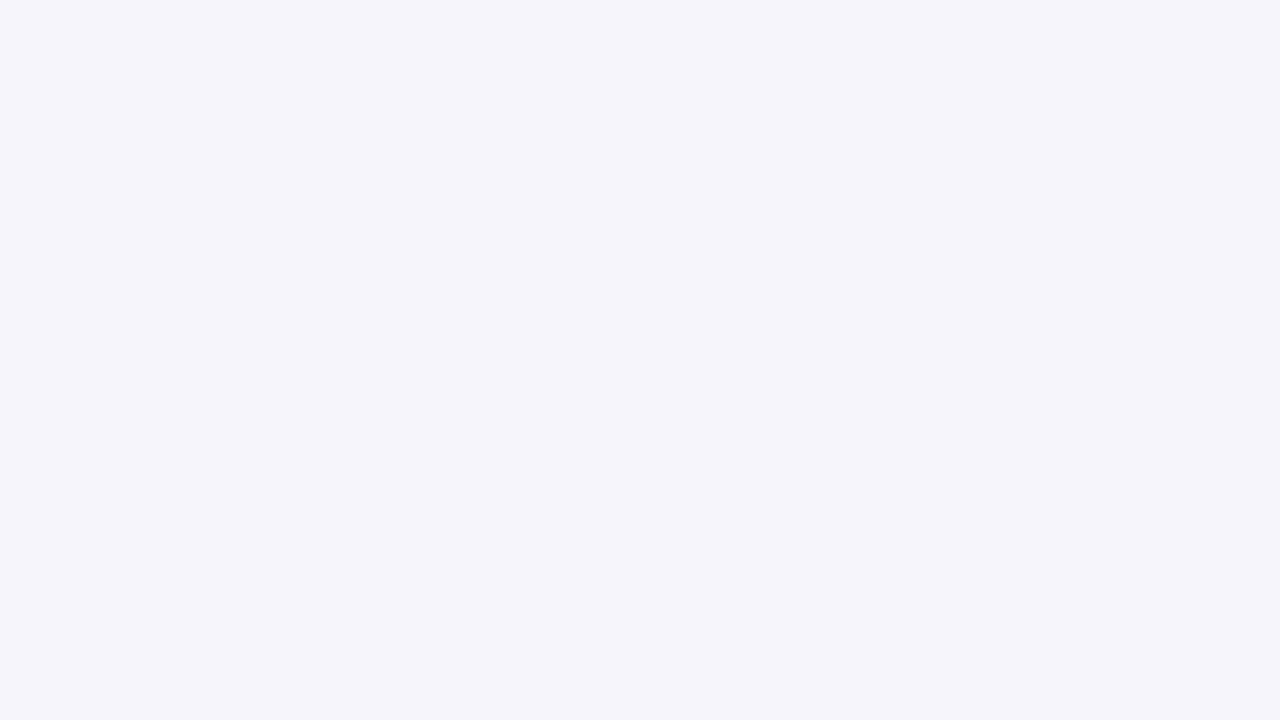

Navigated to OrangeHRM login page
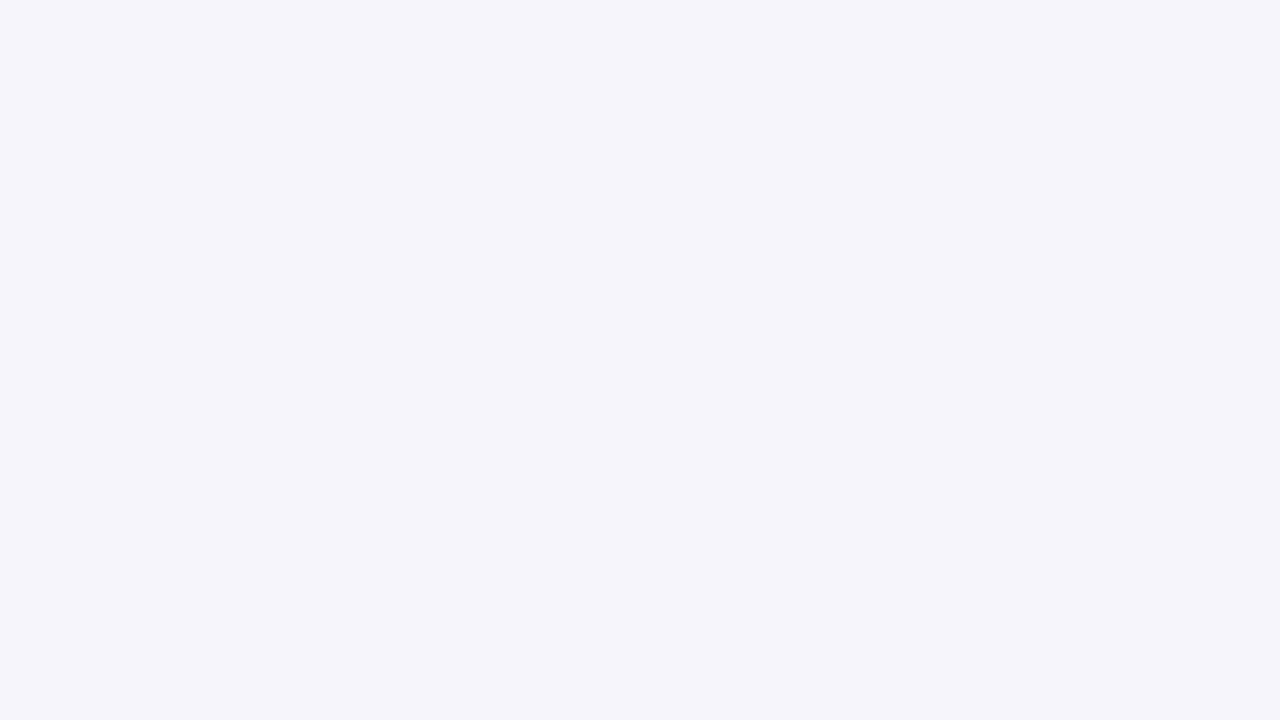

Clicked OrangeHRM, Inc link which opened a new window at (500, 652) on xpath=//a[normalize-space()='OrangeHRM, Inc']
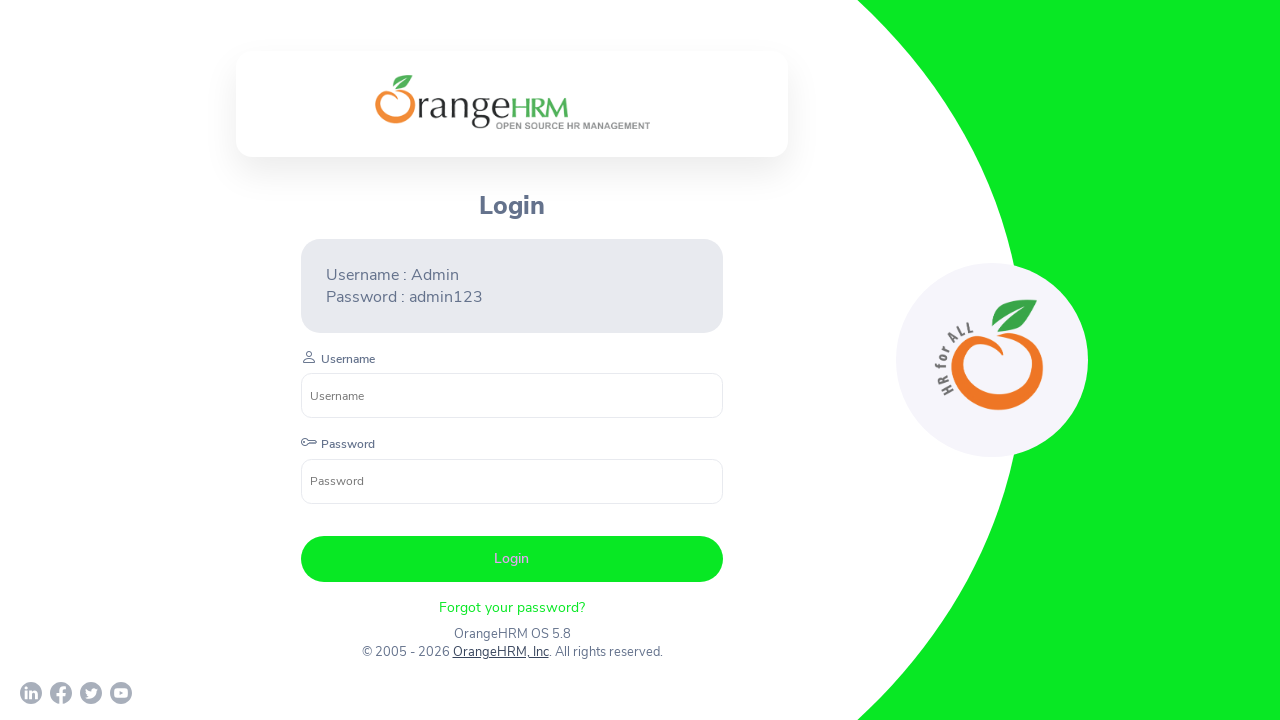

Retrieved the new child window page object
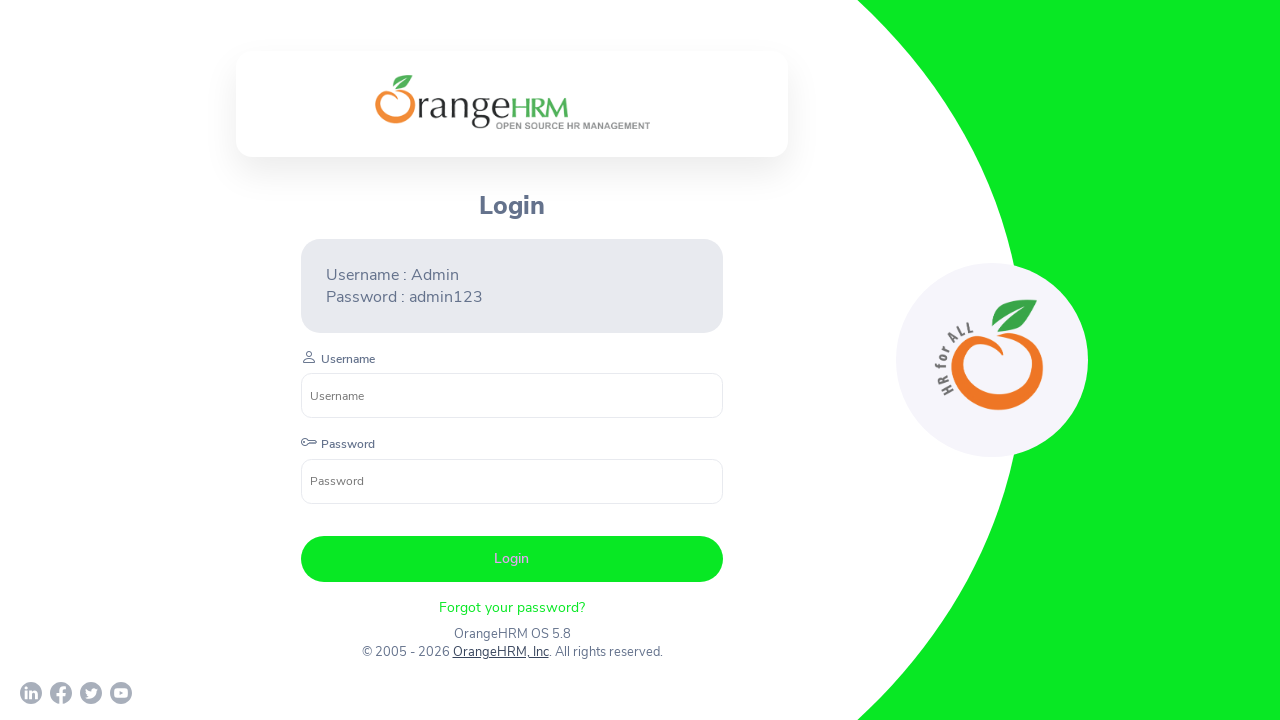

Retrieved parent window title: OrangeHRM
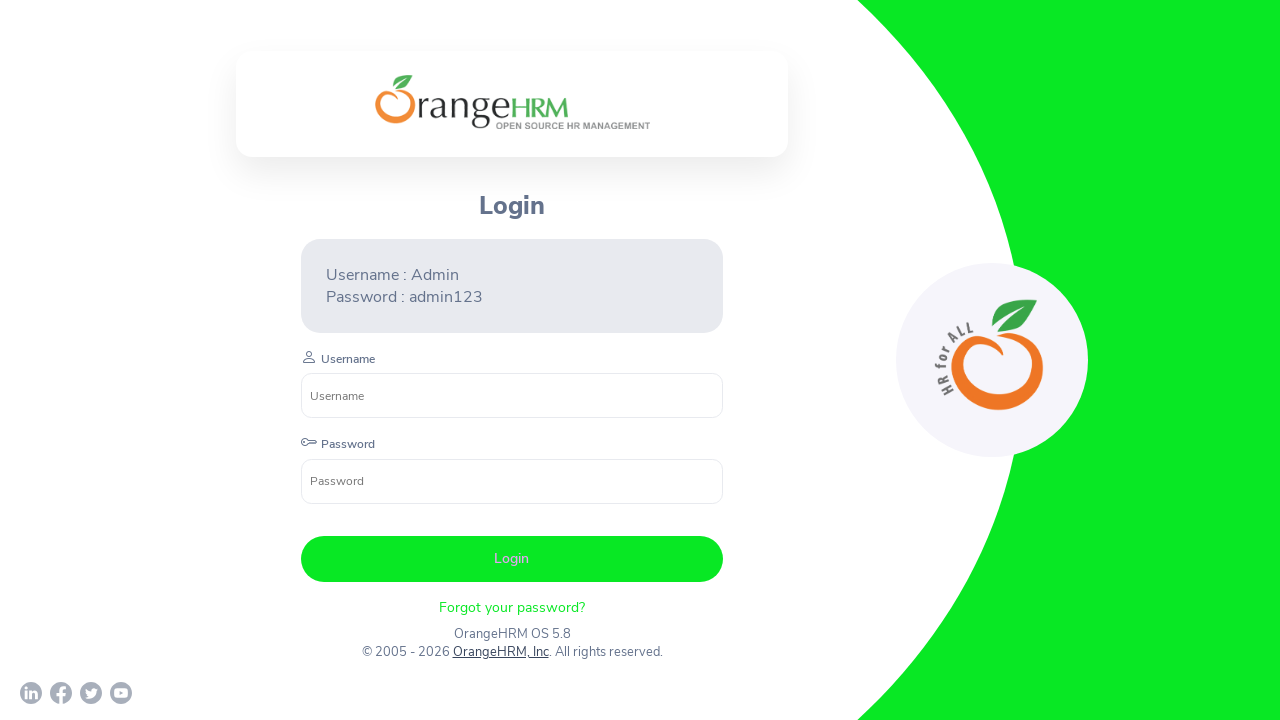

Retrieved child window title: Human Resources Management Software | HRMS | OrangeHRM
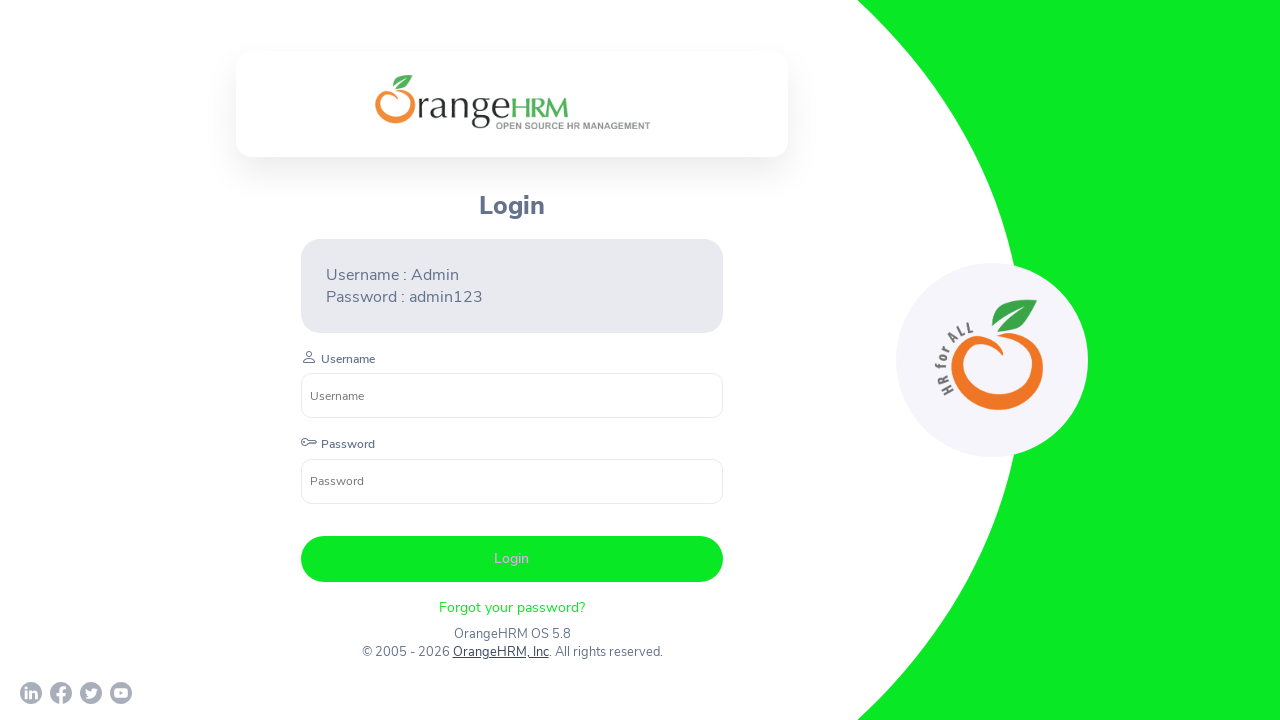

Closed the child window
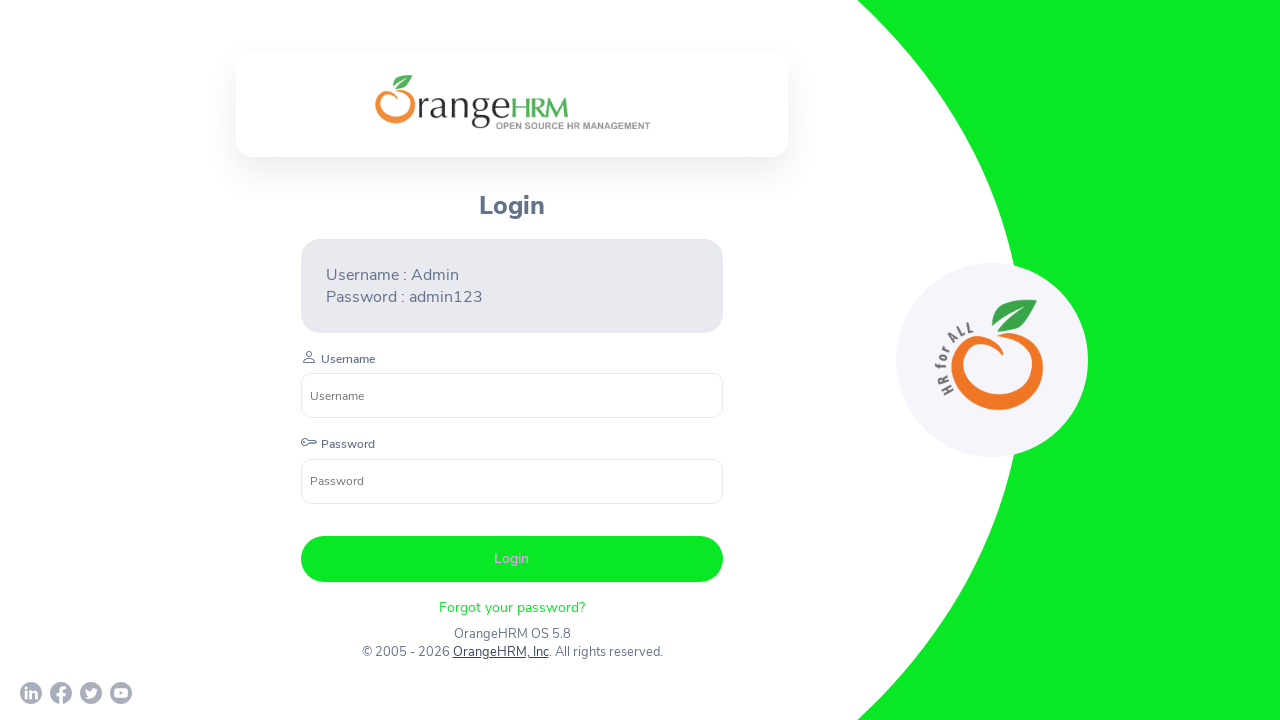

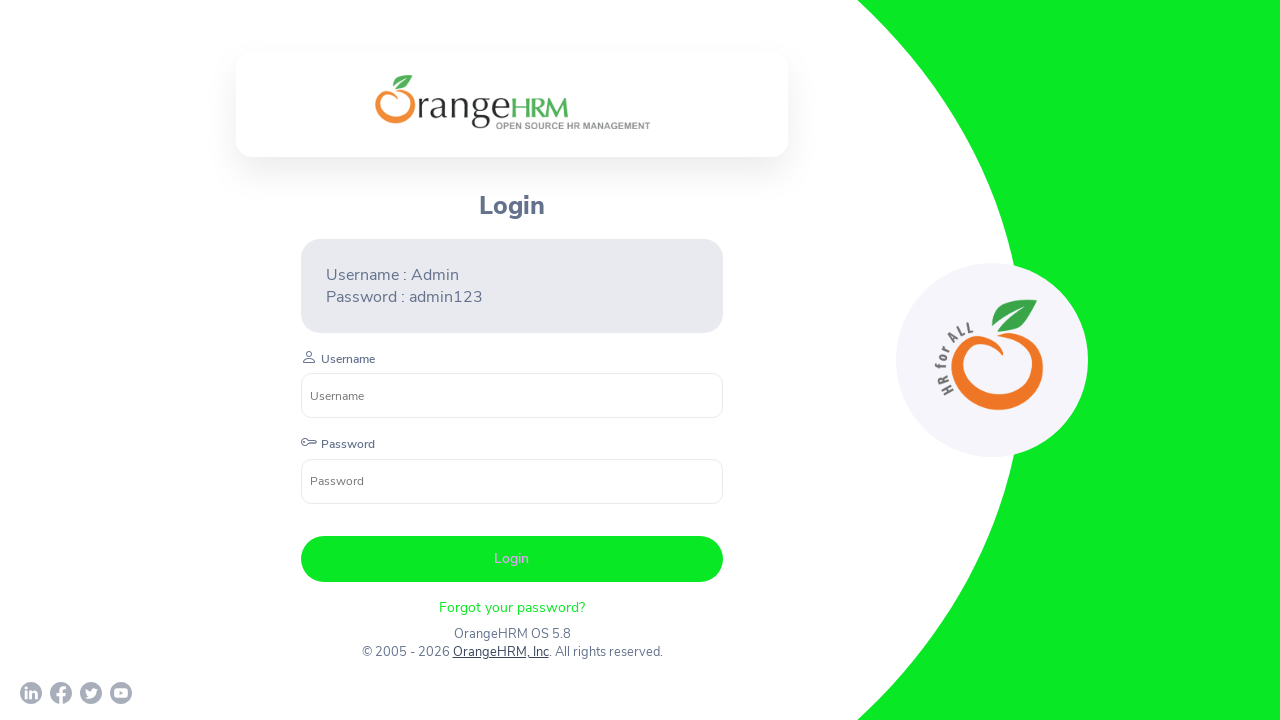